Tests the contact form functionality on demoblaze.com by clicking the Contact link, filling in email, name, and message fields, then submitting the form and accepting the confirmation alert.

Starting URL: https://demoblaze.com/

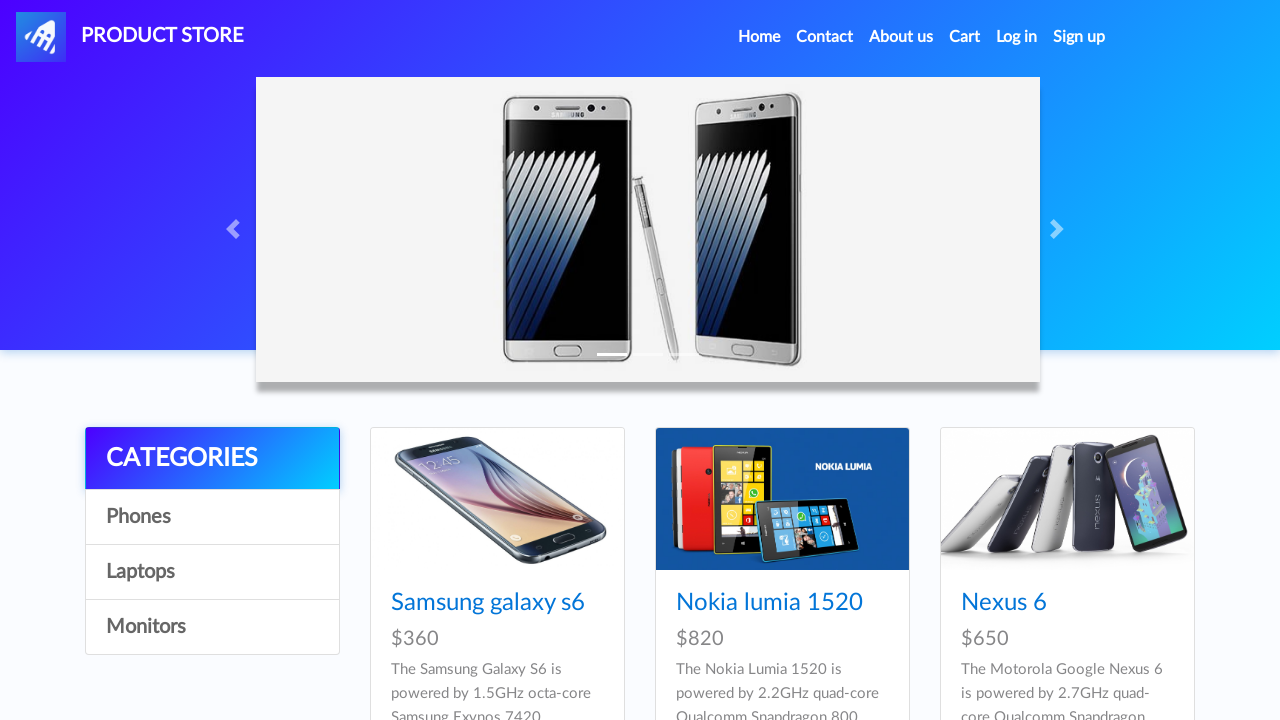

Clicked Contact link in navigation at (825, 37) on a.nav-link:has-text('Contact')
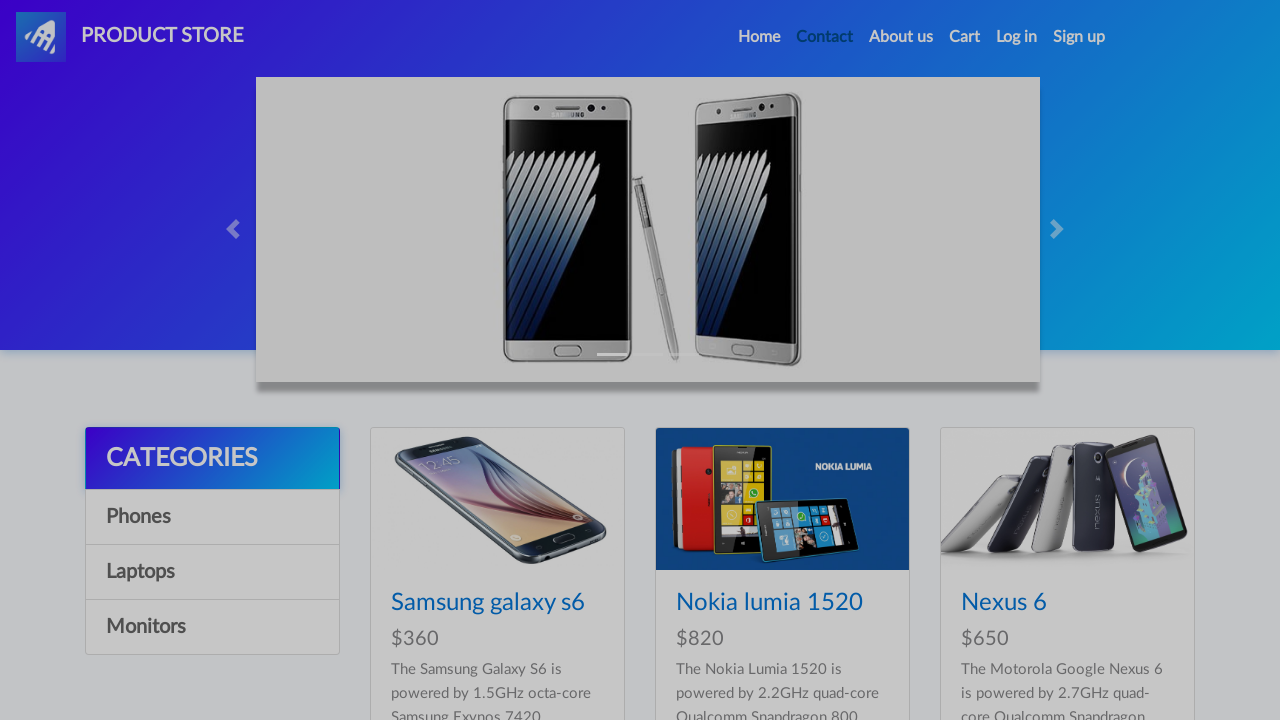

Contact modal appeared and email field is visible
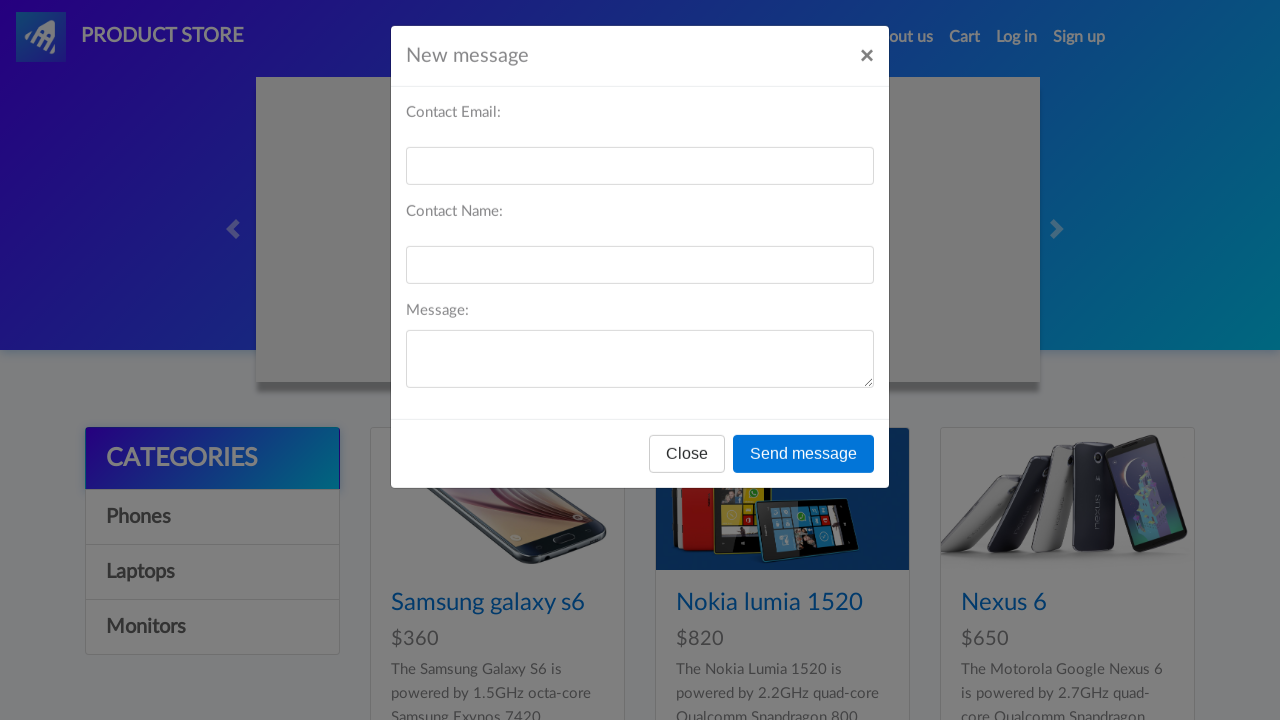

Filled in contact email field with 'bharath@gmail.com' on #recipient-email
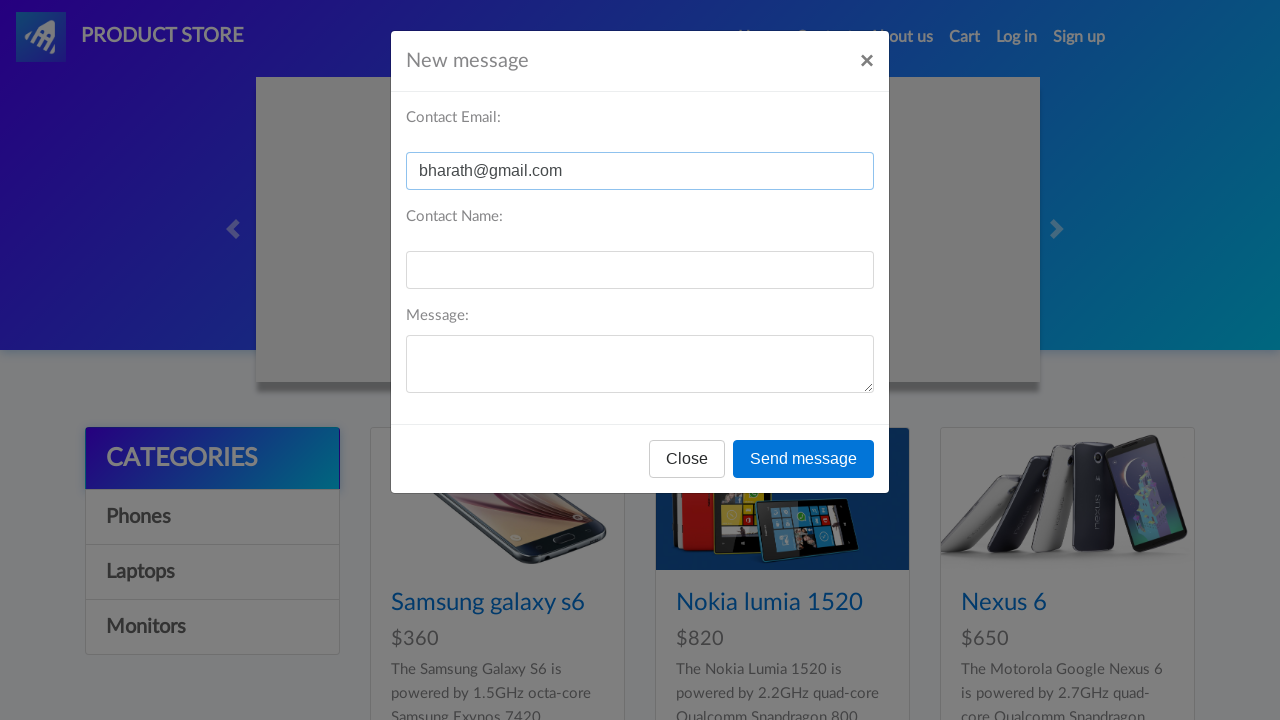

Filled in contact name field with 'bharath' on #recipient-name
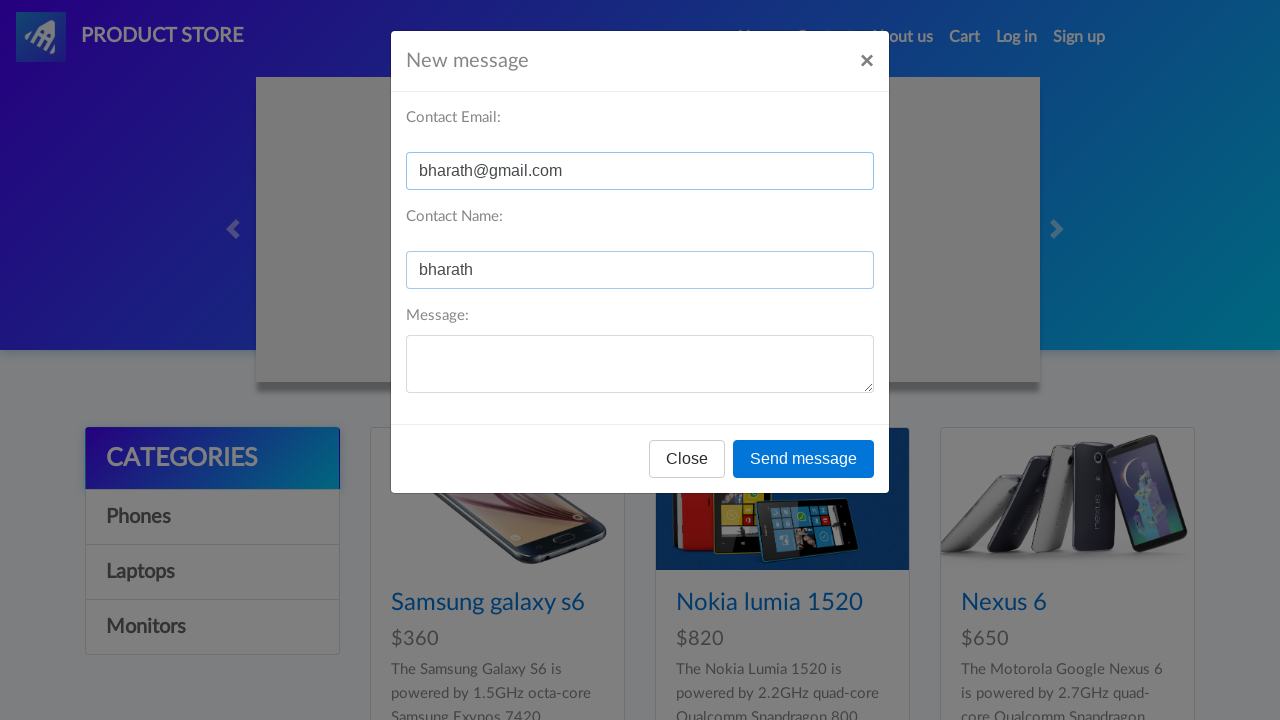

Filled in message field with 'Hi this is bharath' on #message-text
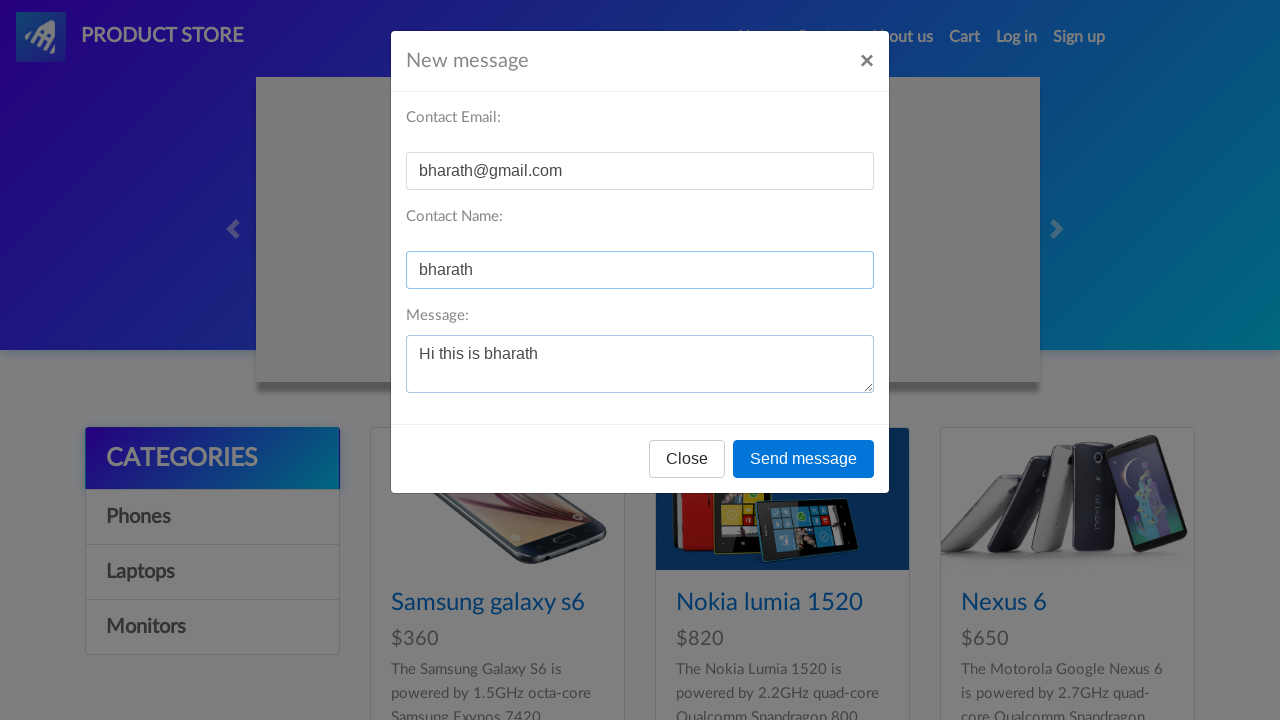

Clicked send message button at (804, 459) on xpath=//*[@id='exampleModal']/div/div/div[3]/button[2]
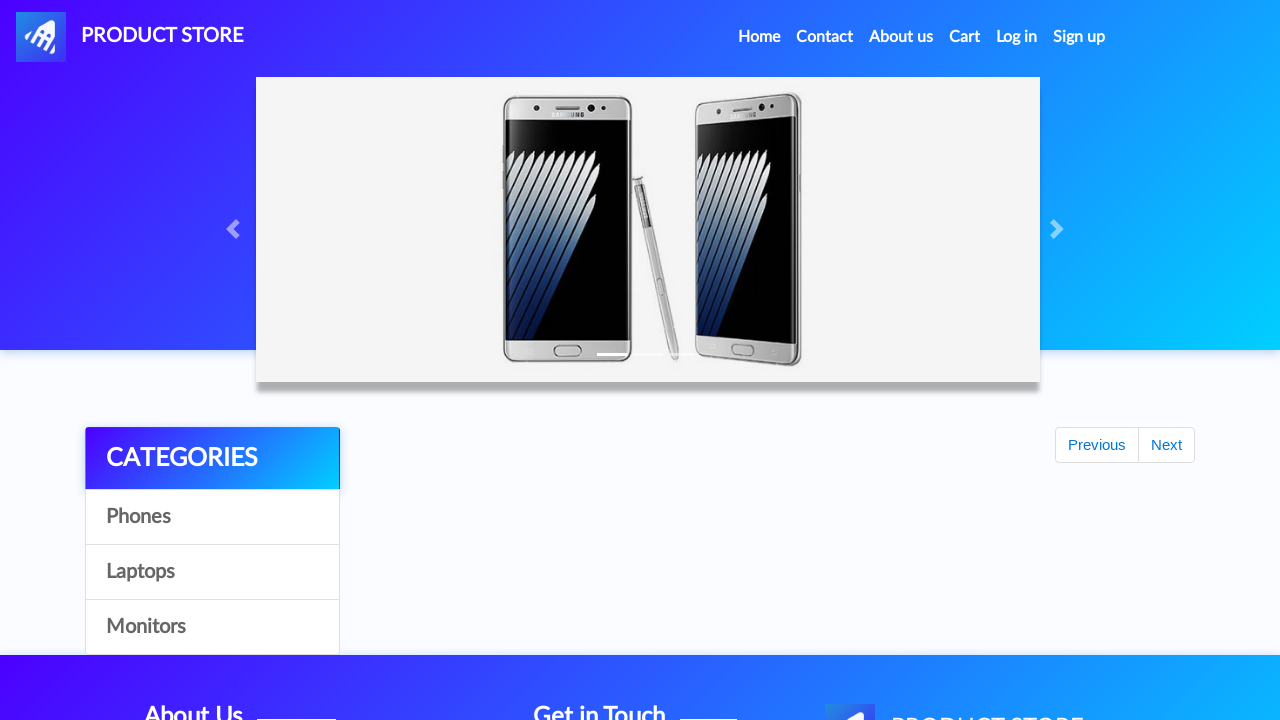

Set up dialog handler to accept confirmation alert
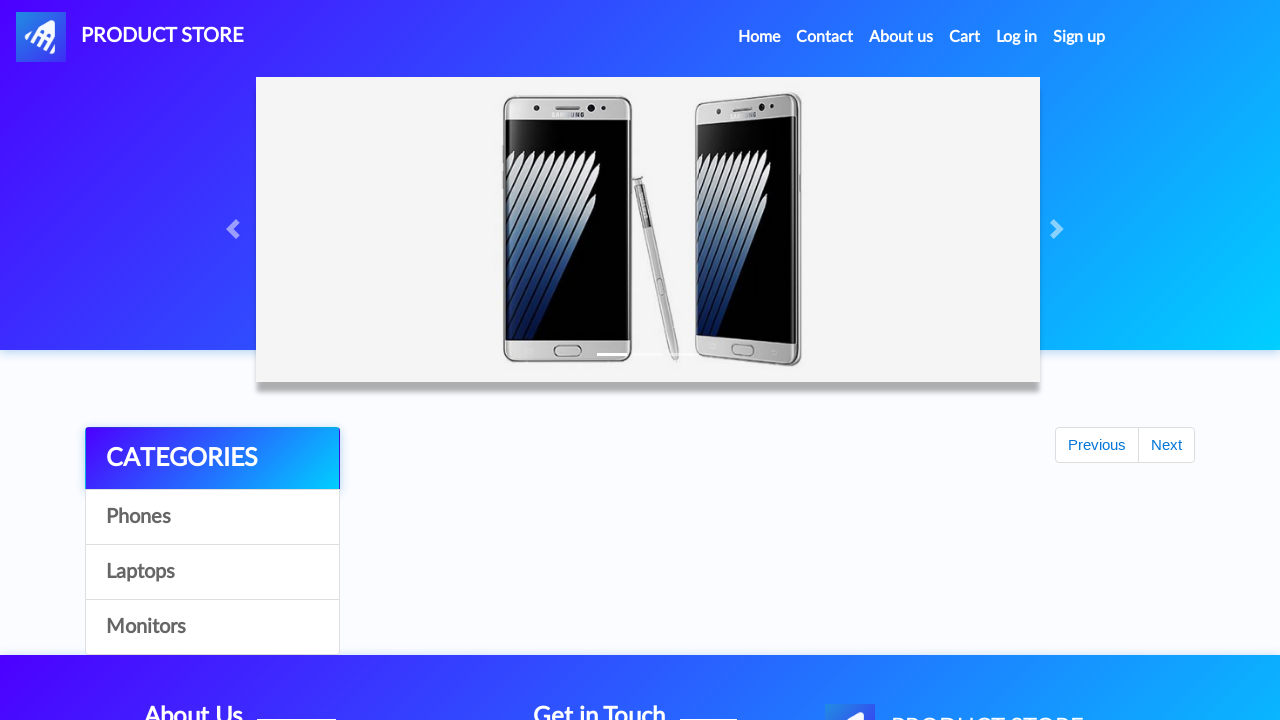

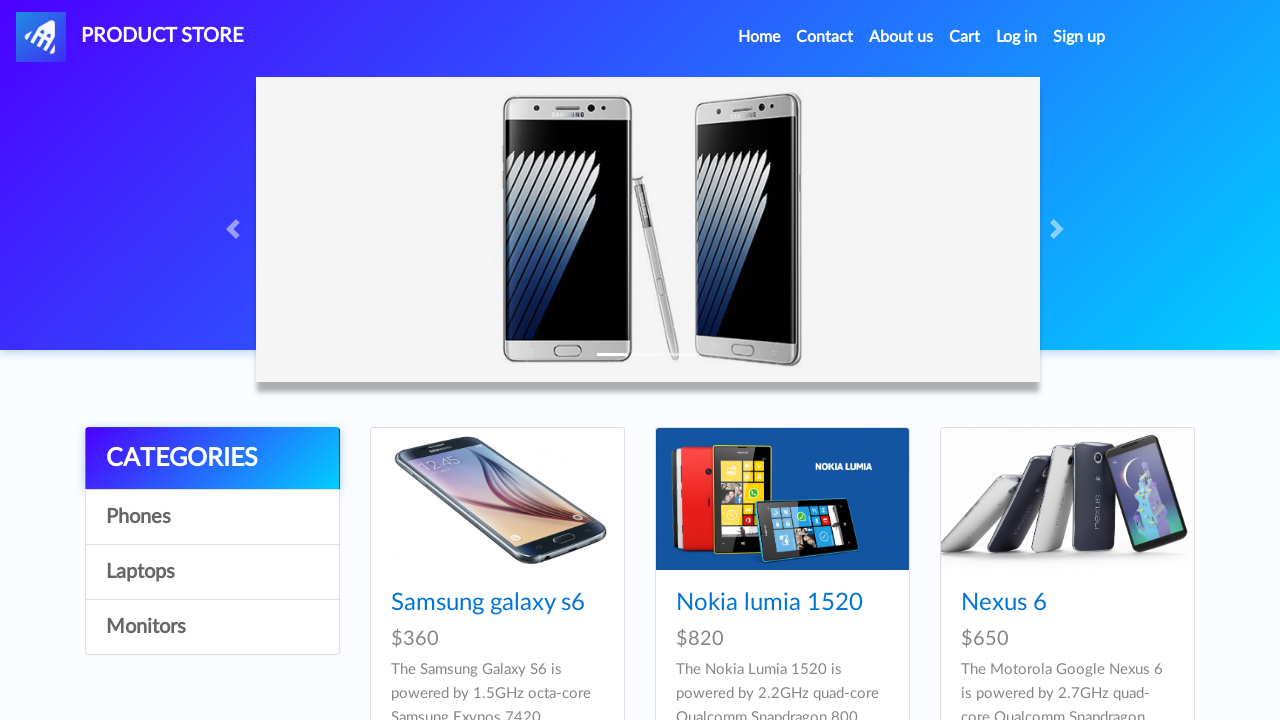